Tests the Back to Top button functionality by scrolling to the bottom of the page, verifying the button appears, clicking it, and verifying scroll back to top.

Starting URL: https://bcparks.ca/

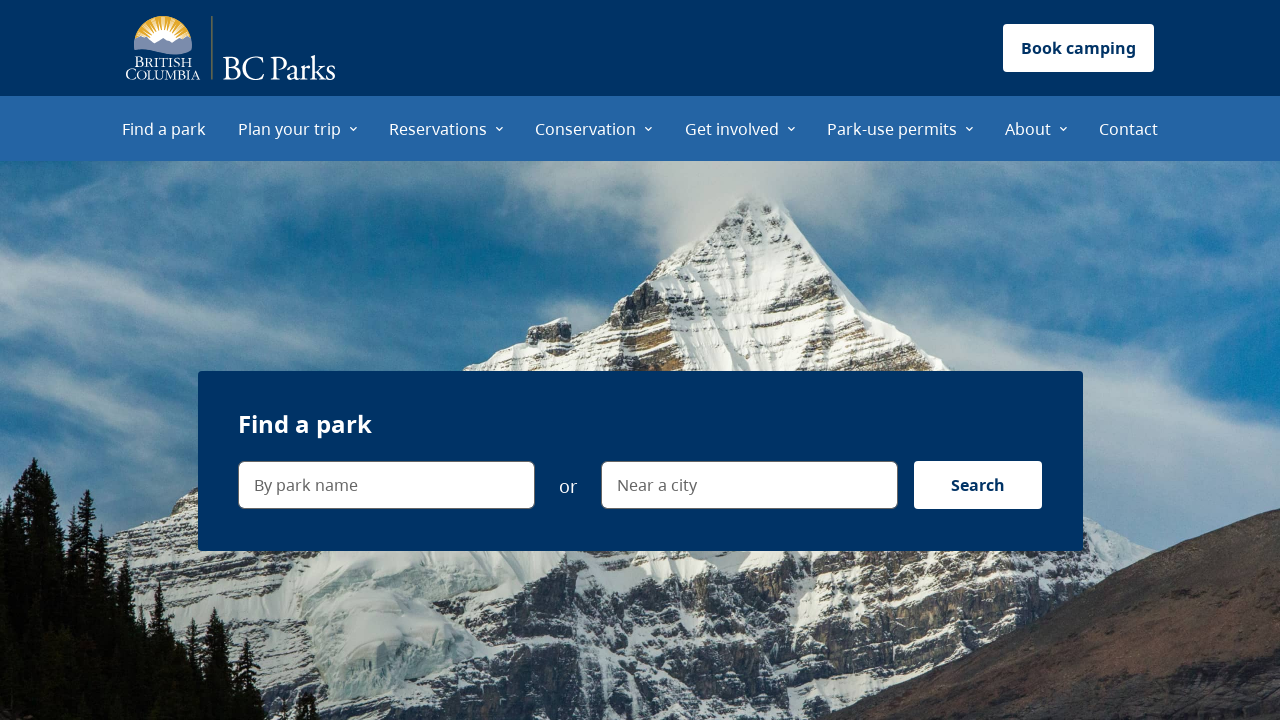

Waited for page to fully load with networkidle state
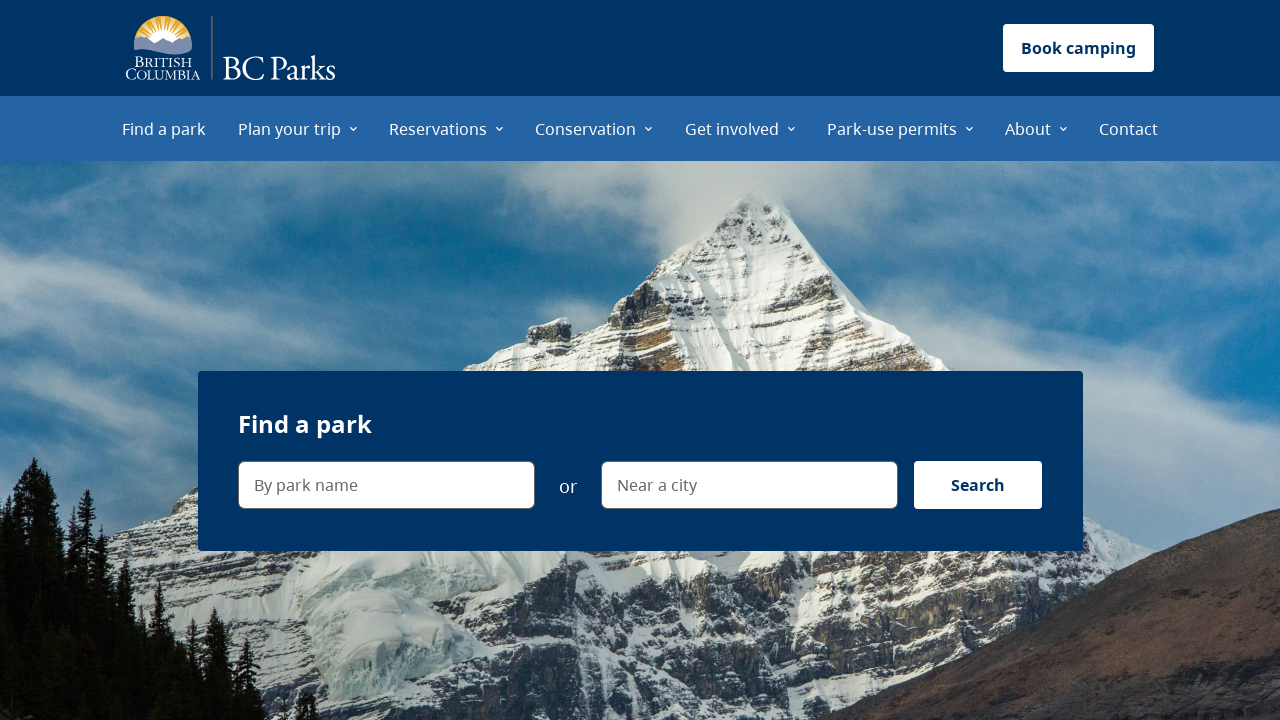

Scrolled to bottom of page
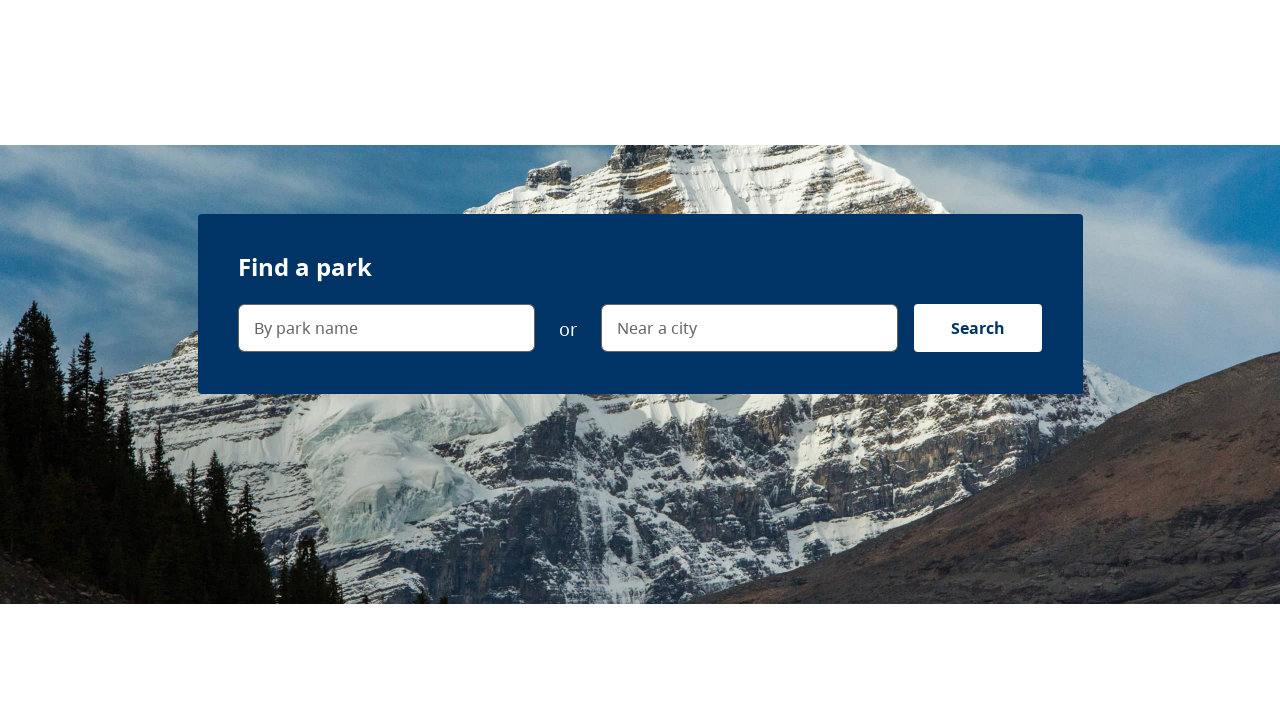

Retrieved BC Parks Logo element
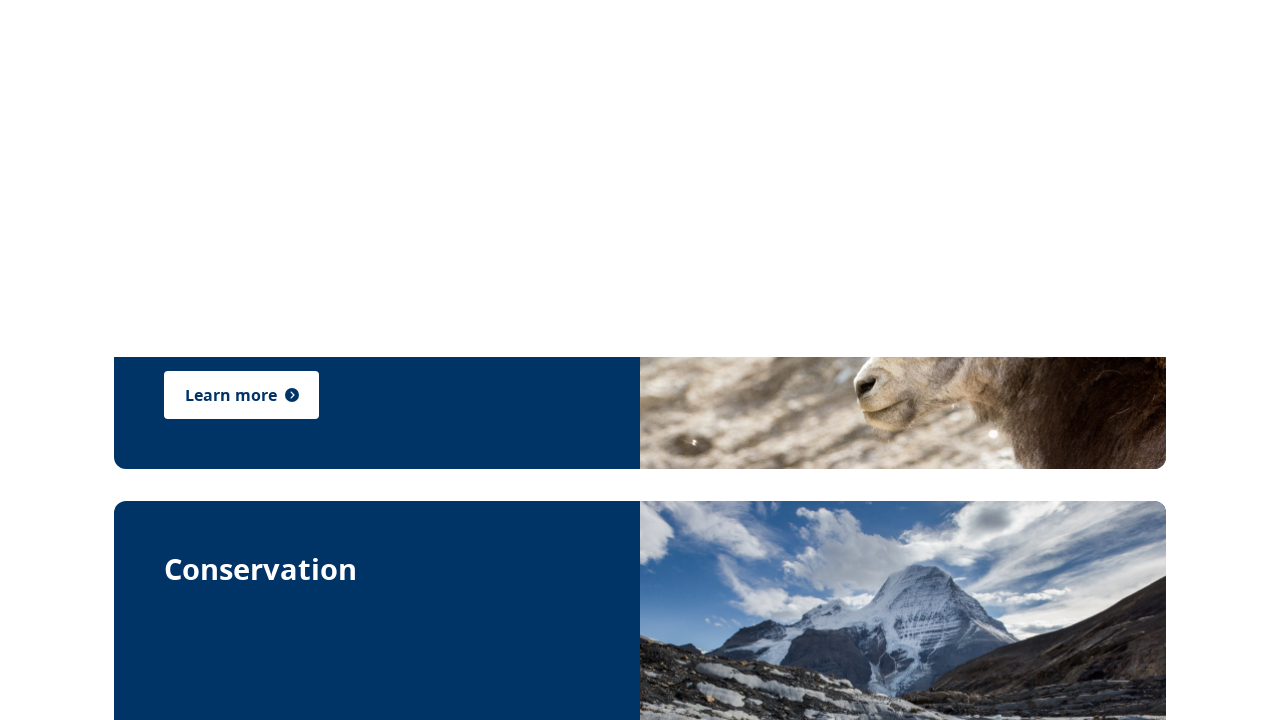

Verified BC Parks logo is not in viewport after scrolling to bottom
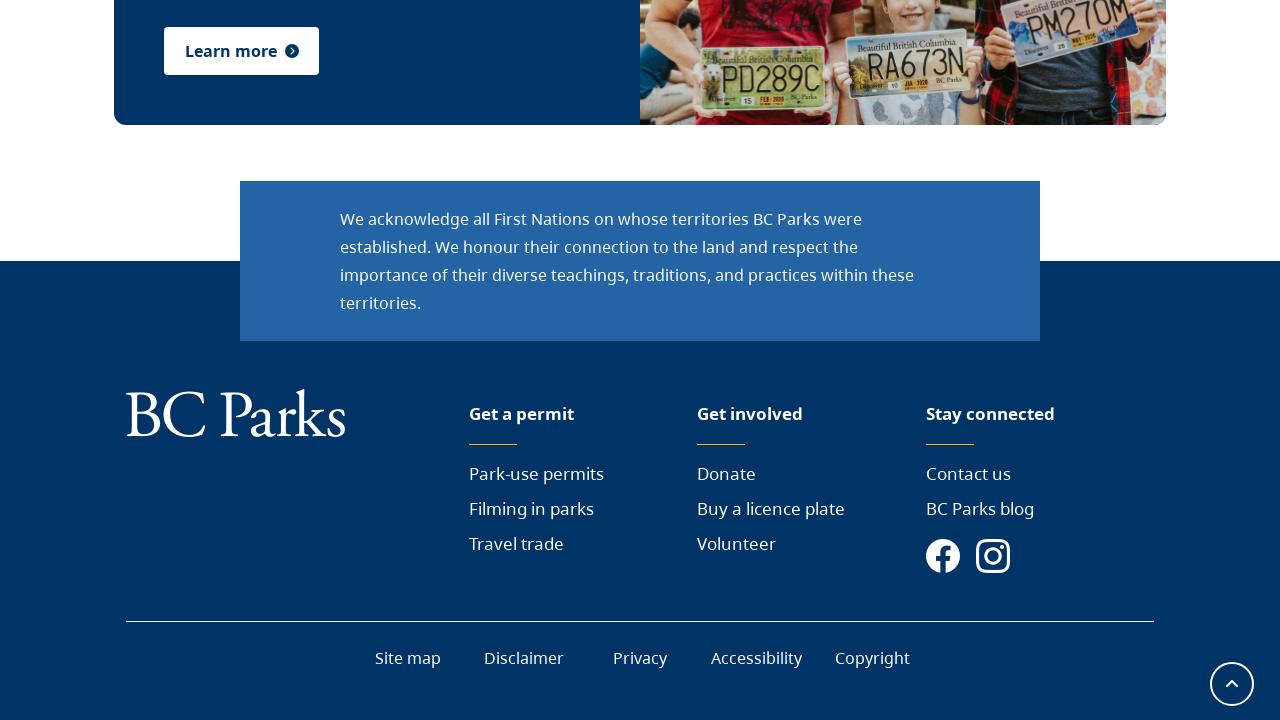

Verified Back to Top button is visible
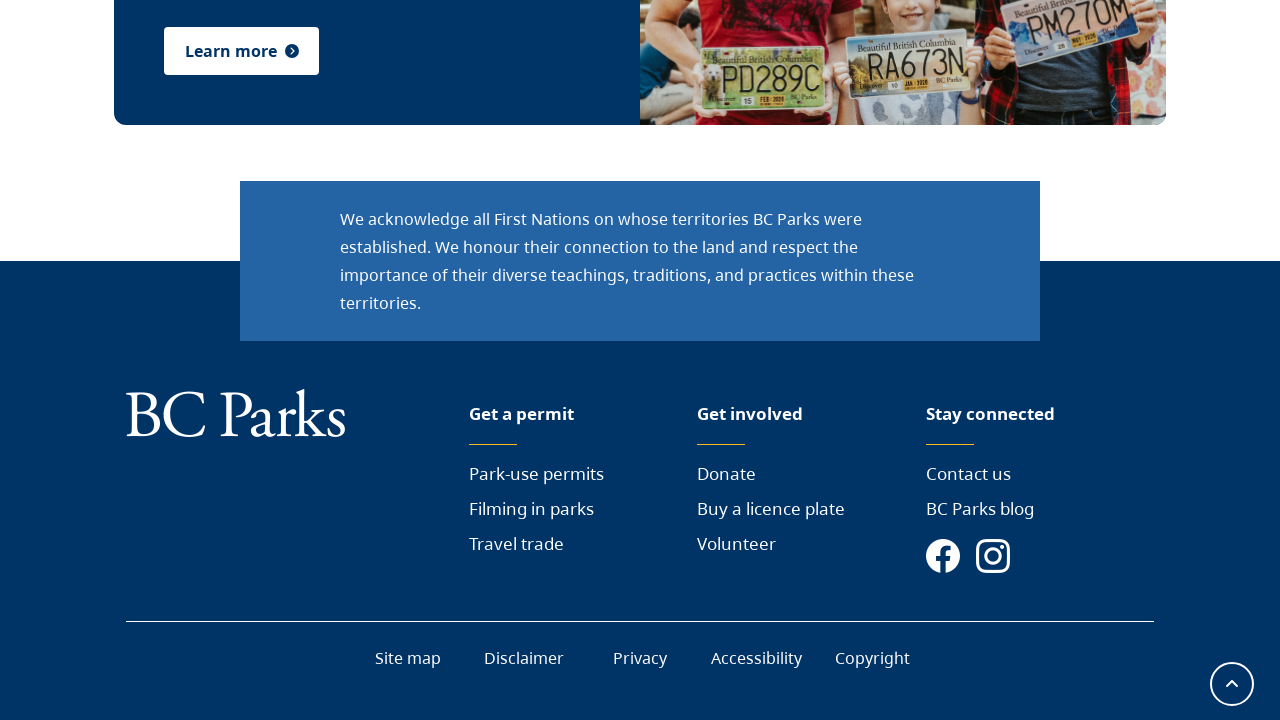

Clicked Back to Top button at (1232, 684) on internal:label="scroll to top"i
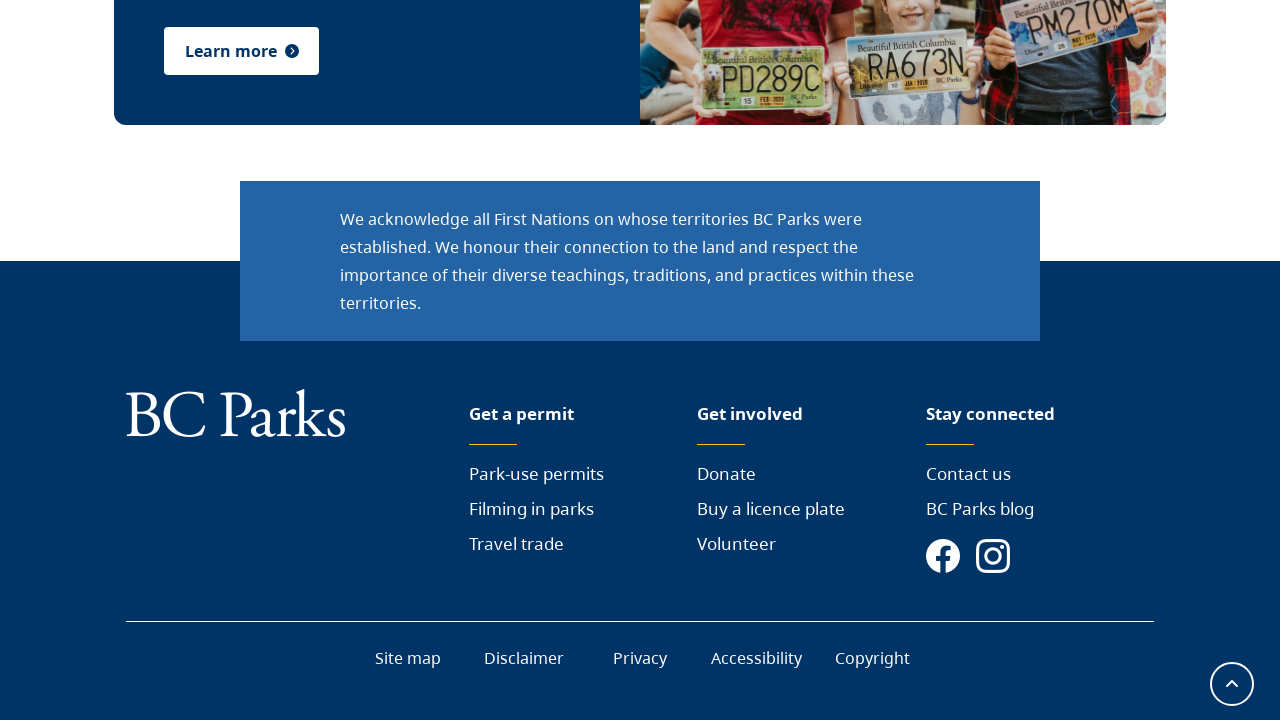

Waited for scroll animation to complete
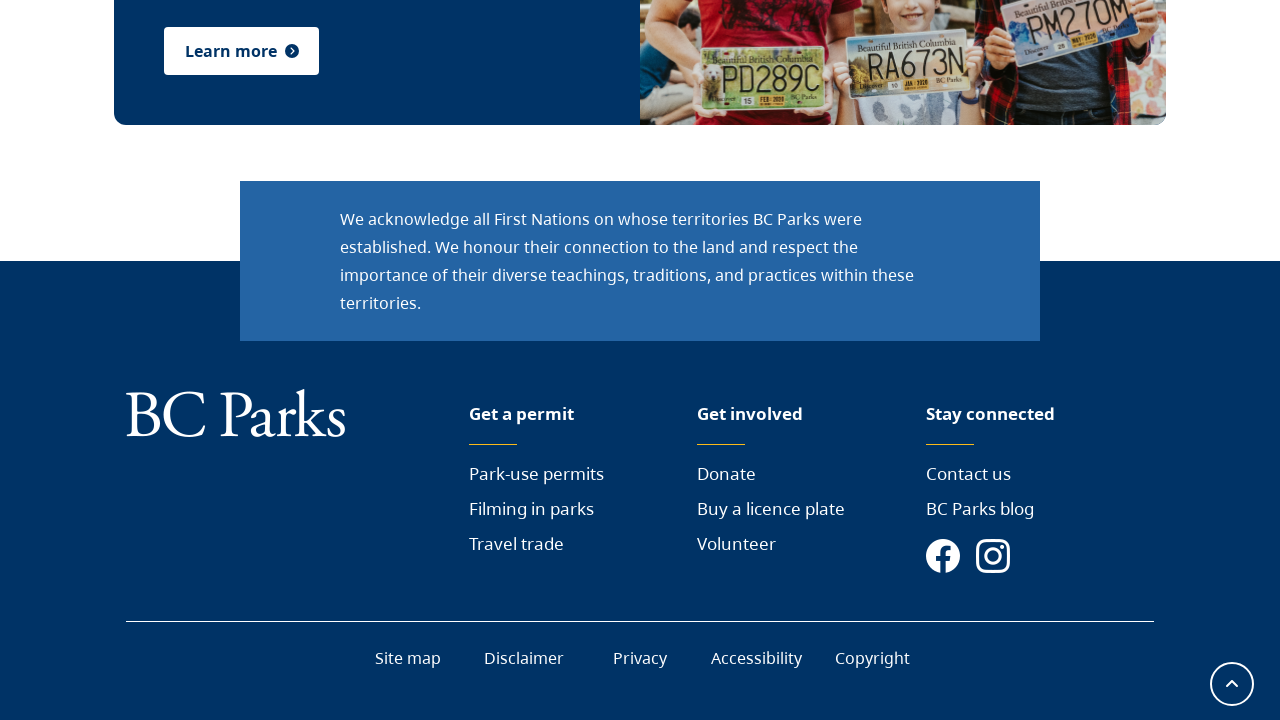

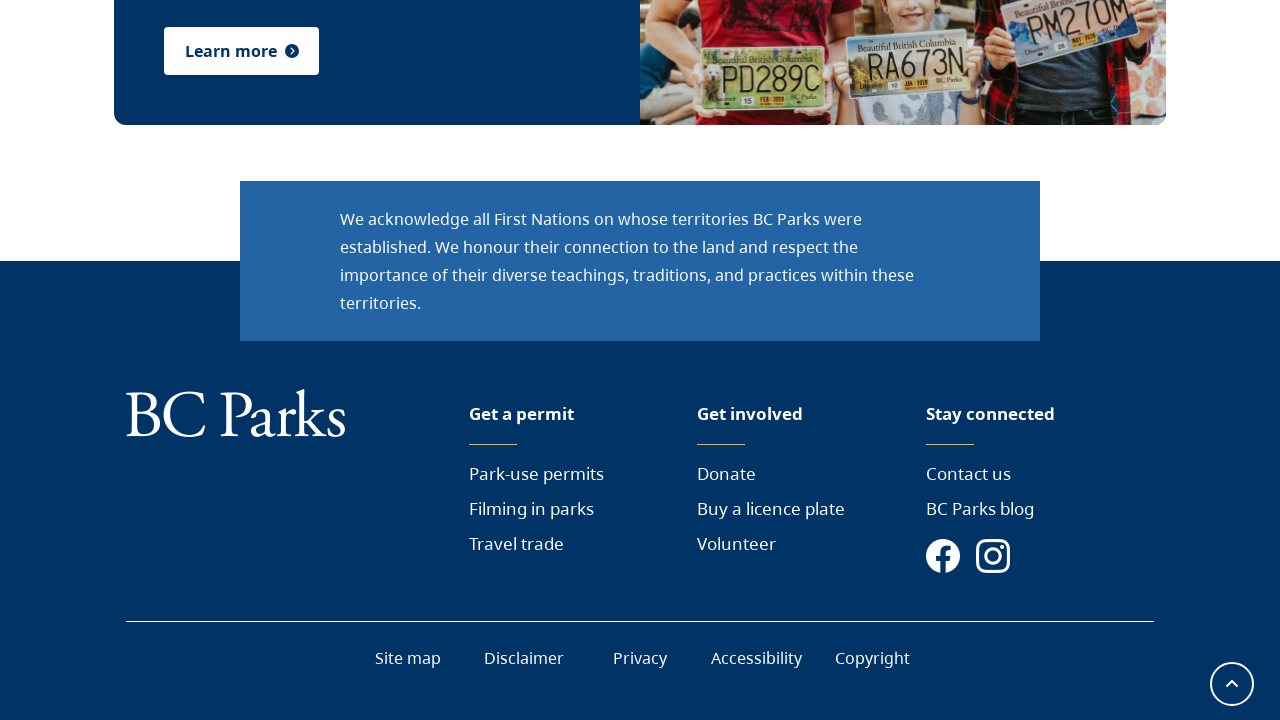